Checks if the login button on sign-in page is visible and clickable

Starting URL: https://www.guvi.in/sign-in/

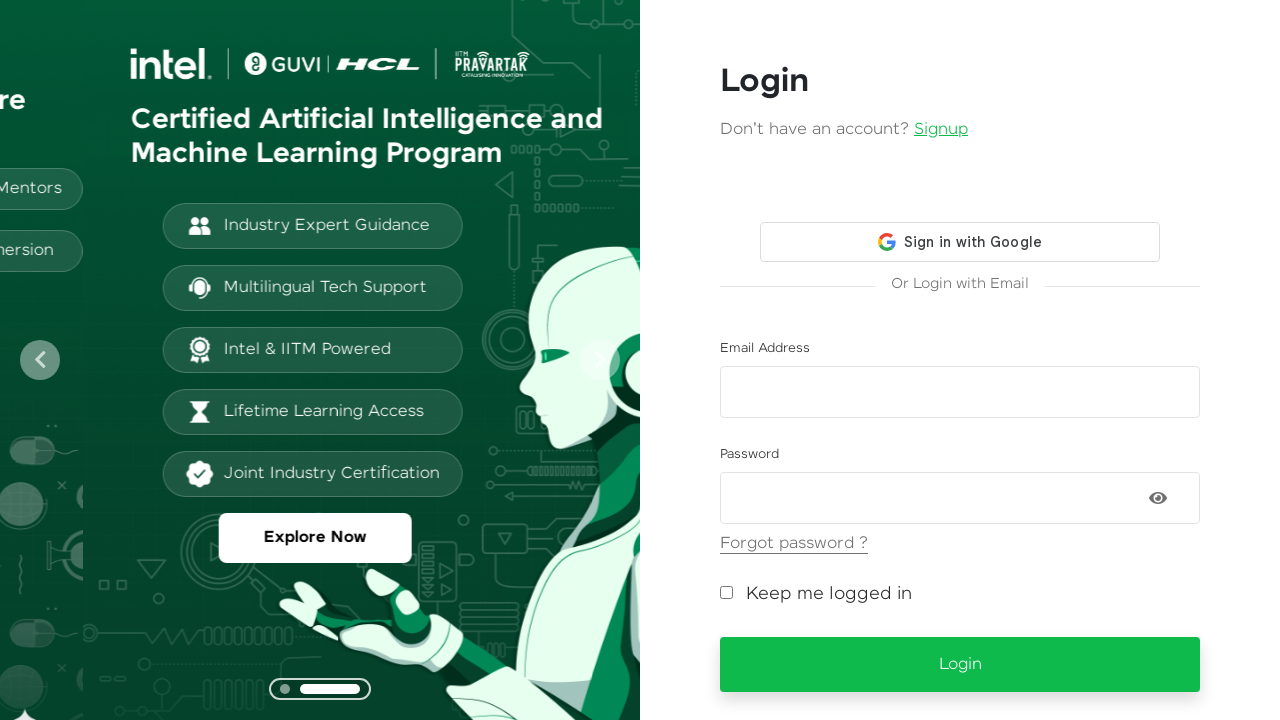

Waited for login button to be visible on sign-in page
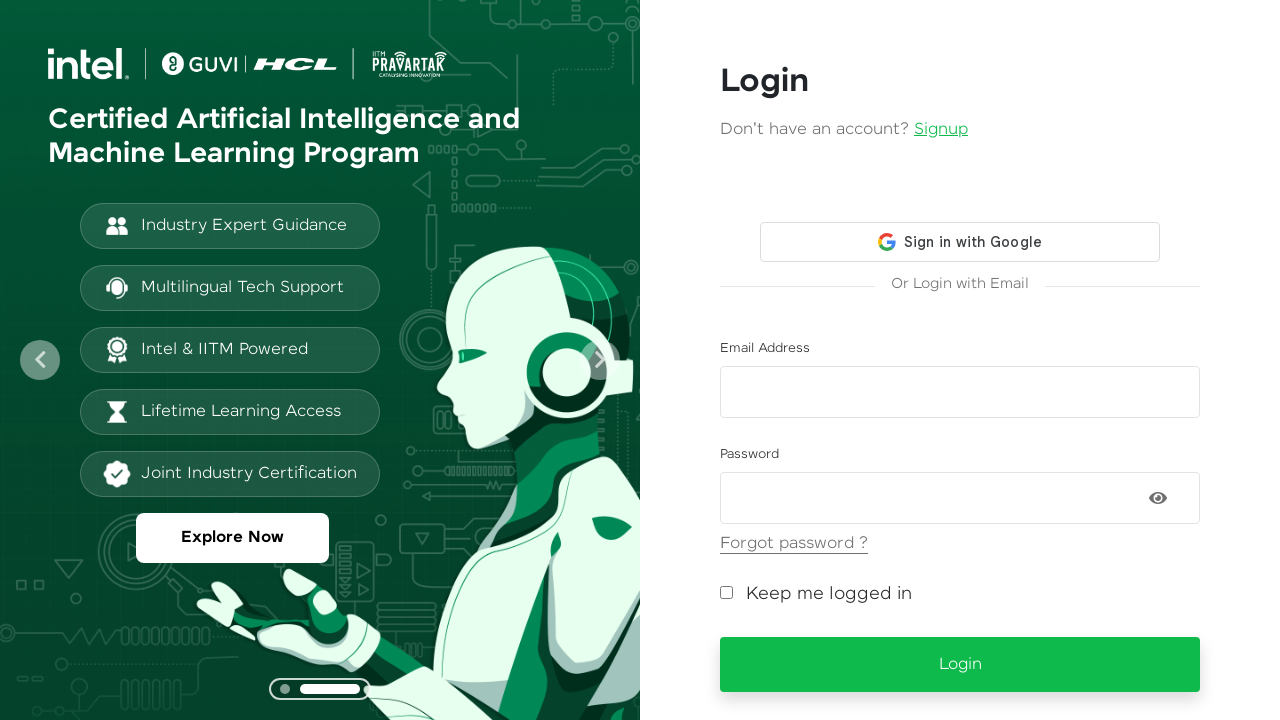

Verified login button is visible
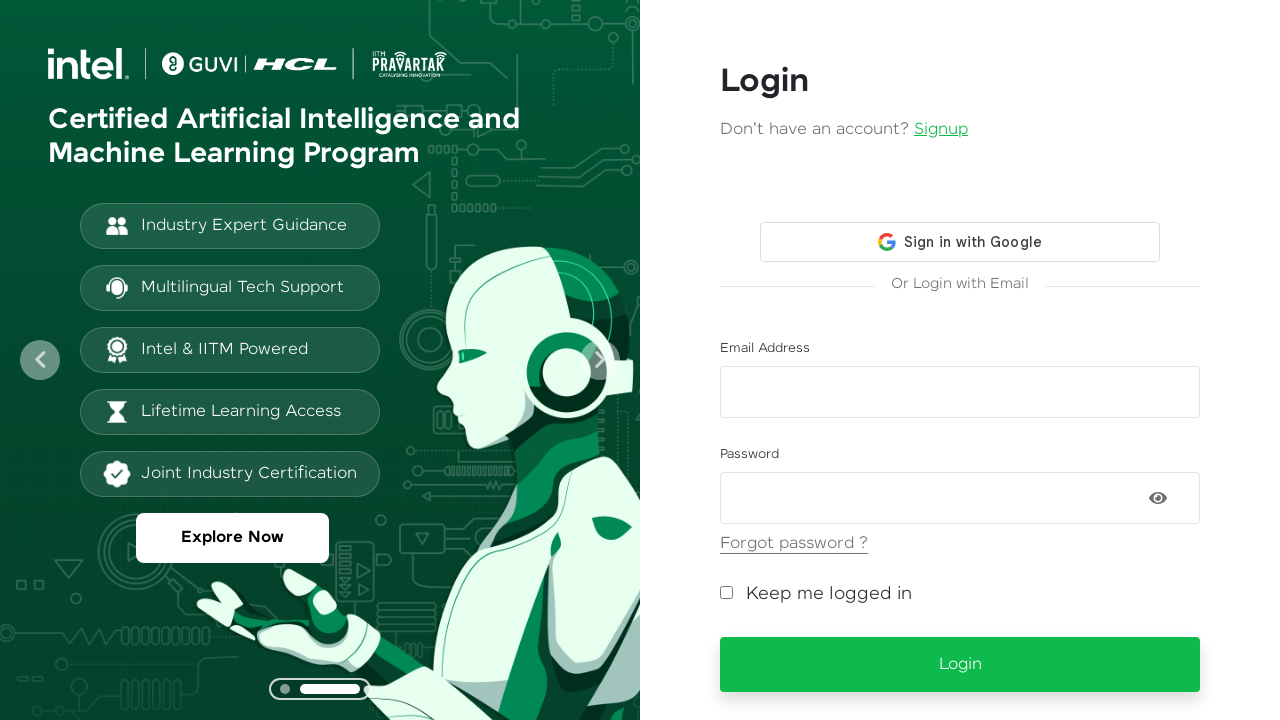

Verified login button is enabled and clickable
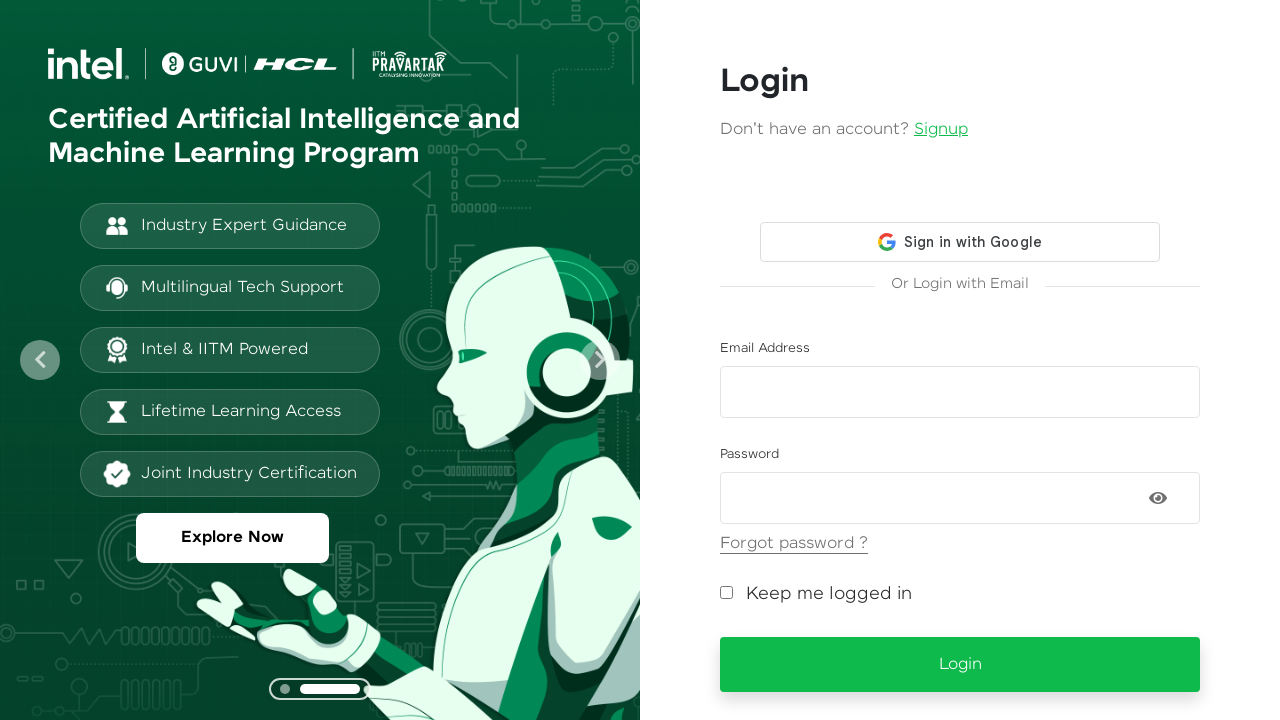

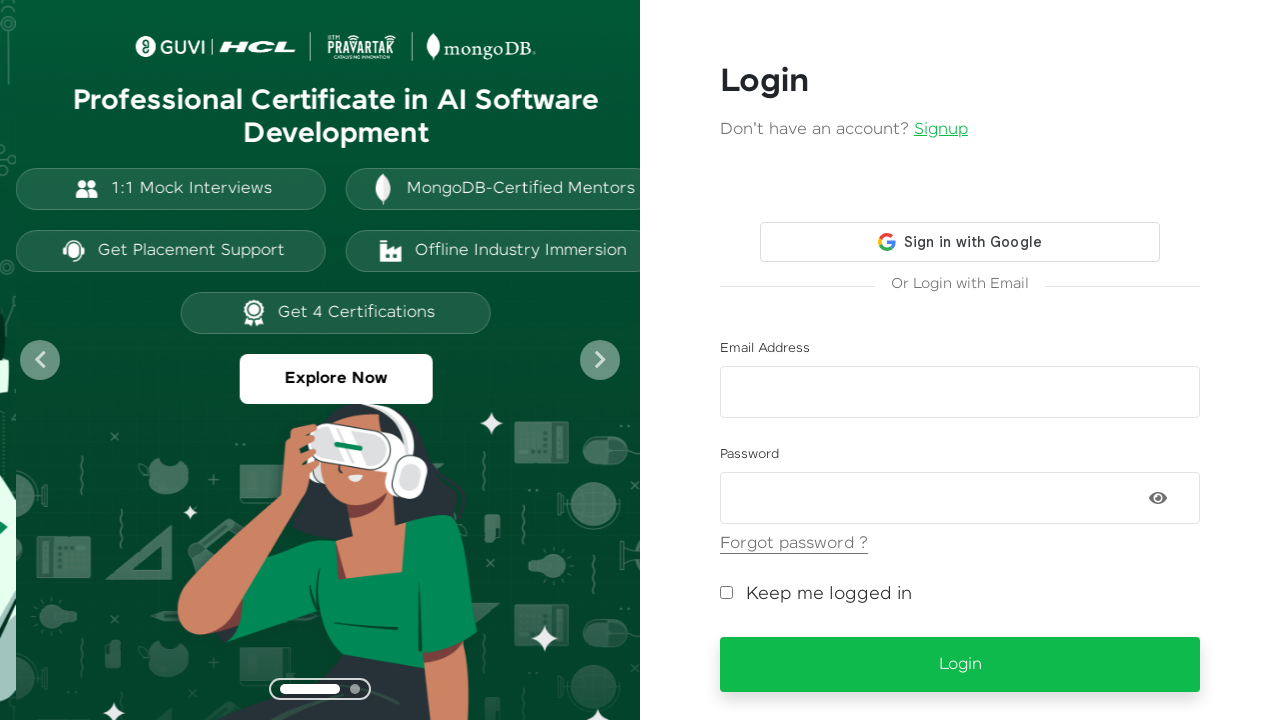